Tests job posting functionality by navigating to post a job page and filling in job details

Starting URL: https://alchemy.hguy.co/jobs/

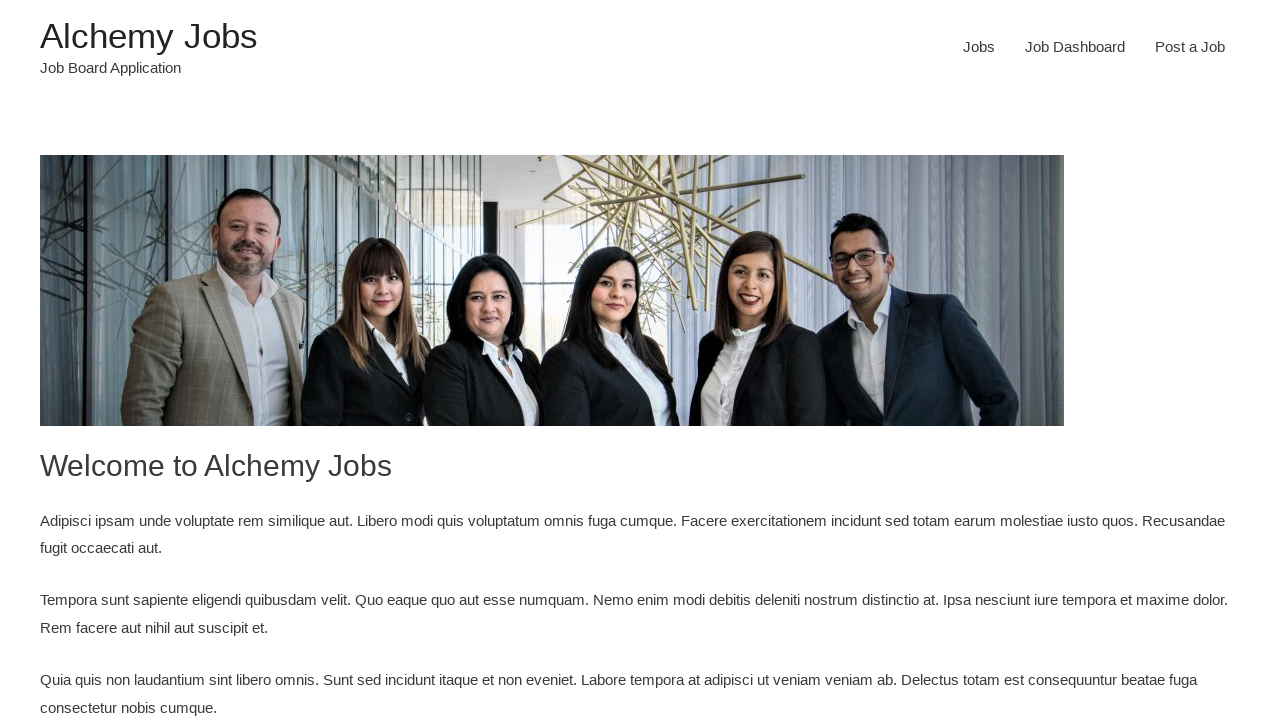

Clicked on 'Post a Job' link in navigation header at (1190, 47) on xpath=//header/div[1]/div[1]/div[1]/div[1]/div[3]/div[1]/nav[1]/div[1]/ul[1]/li[
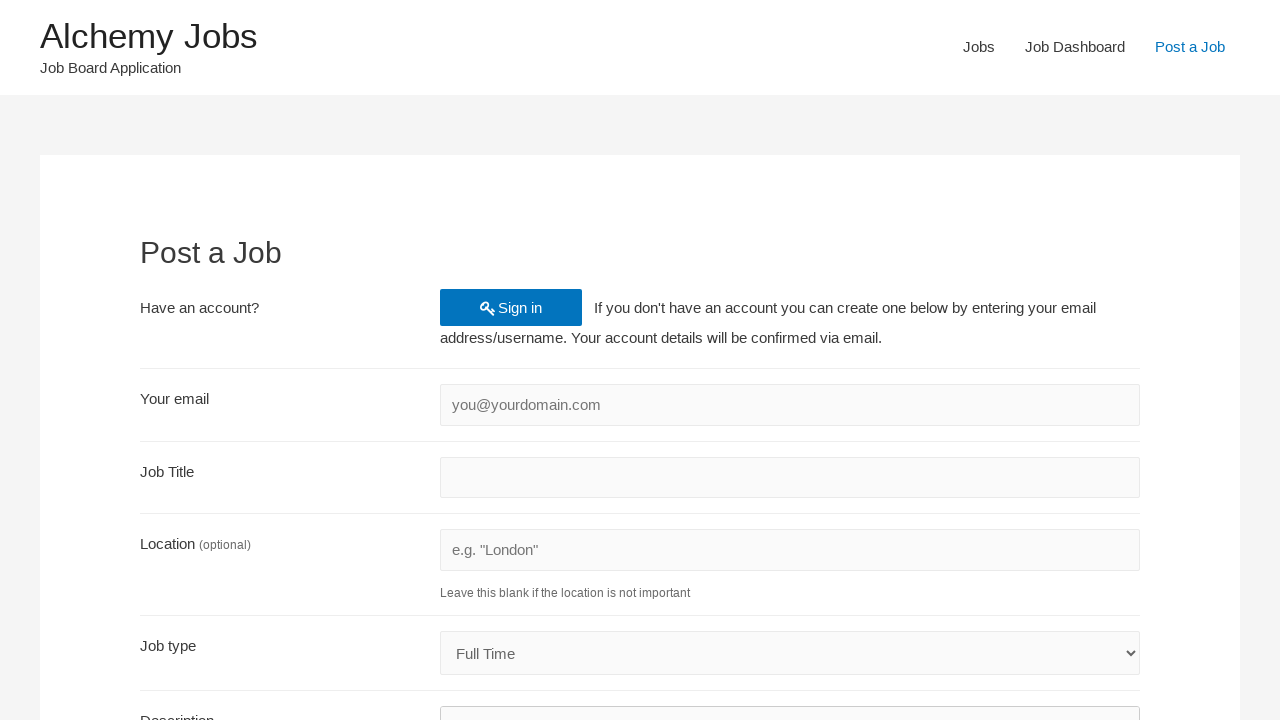

Filled email field with 'testemployer@example.com' on input#create_account_email
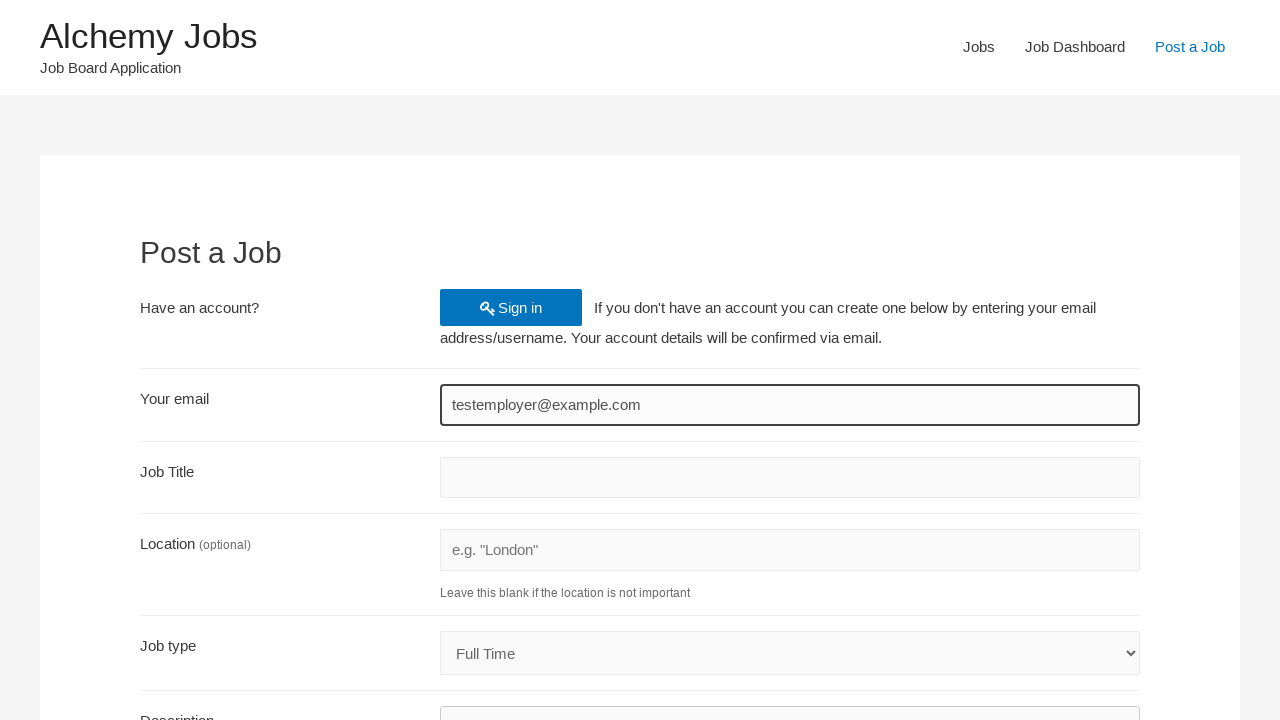

Filled job title field with 'Senior Software Engineer' on input#job_title
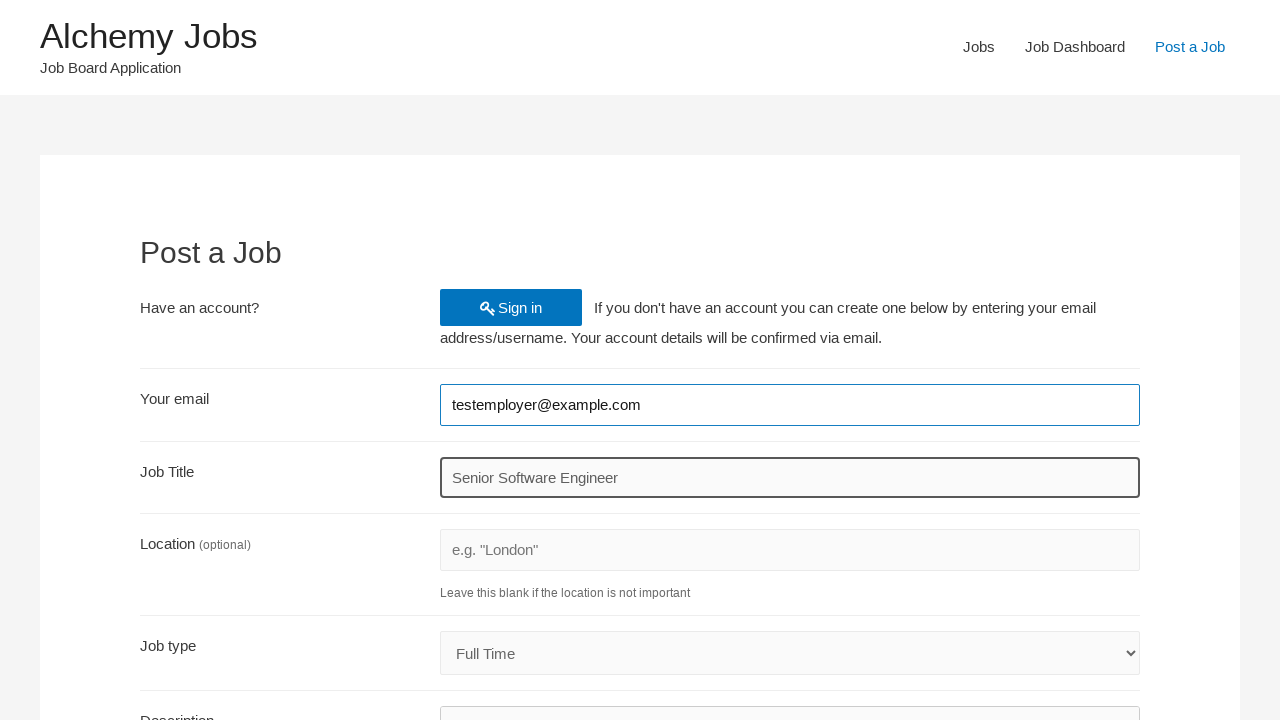

Filled job location field with 'San Francisco, CA' on input#job_location
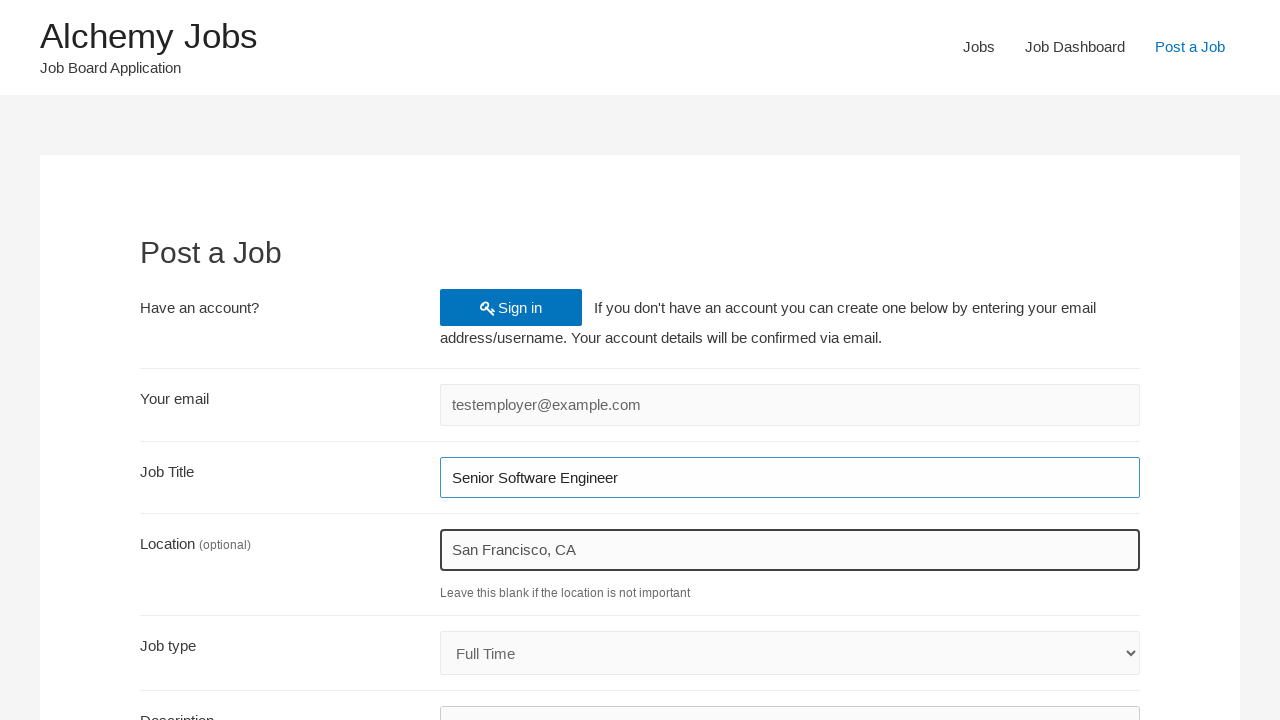

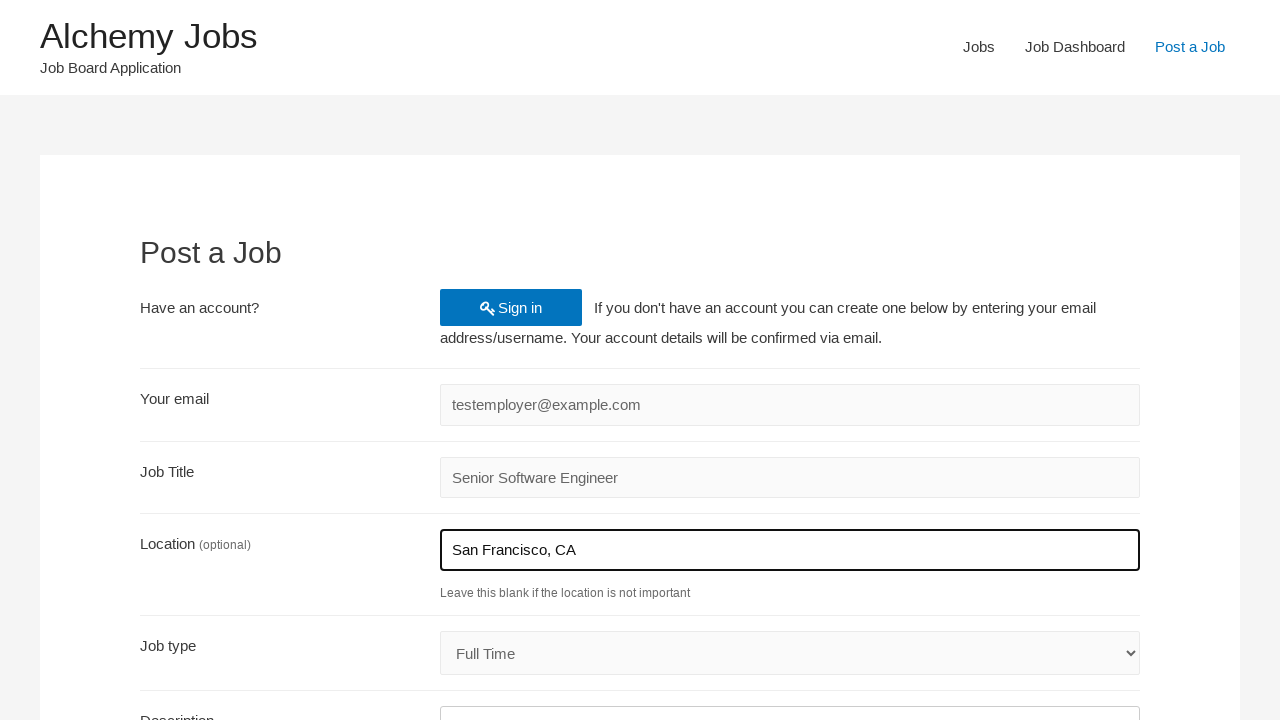